Solves a math captcha by reading two numbers from the page, calculating their sum, selecting the result from a dropdown, and submitting the form

Starting URL: http://suninjuly.github.io/selects2.html

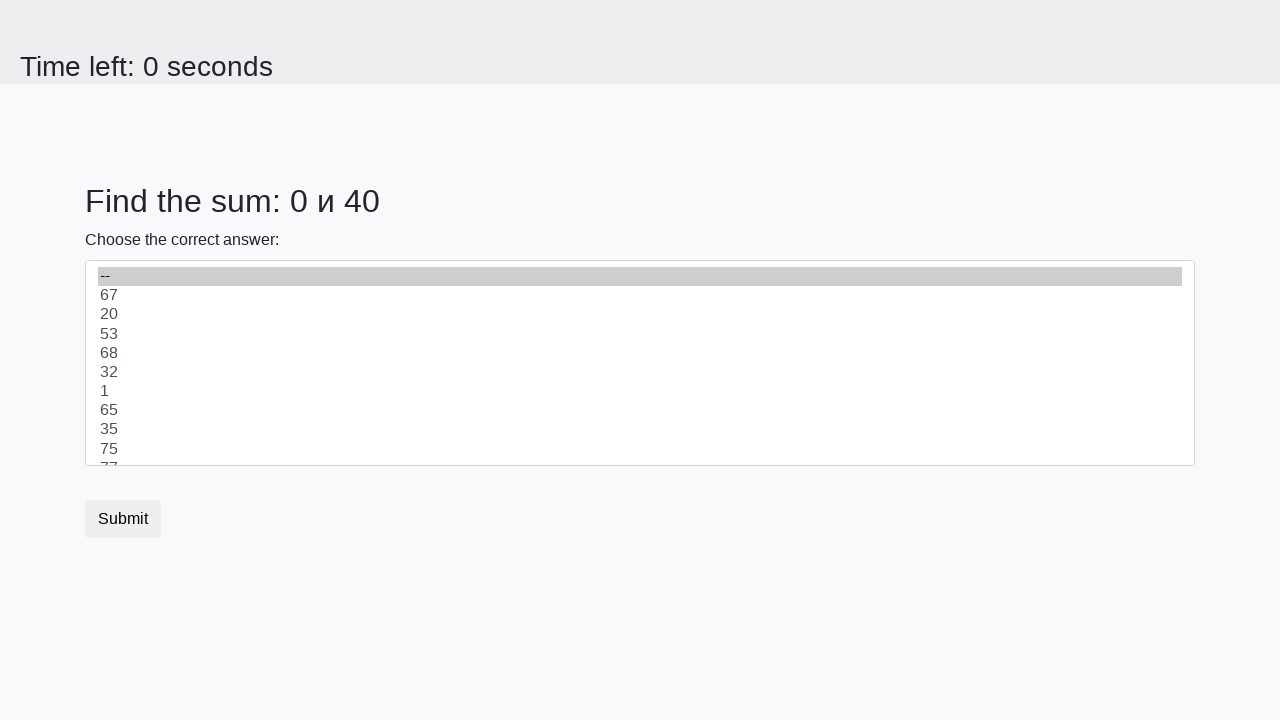

Retrieved first number from #num1 element
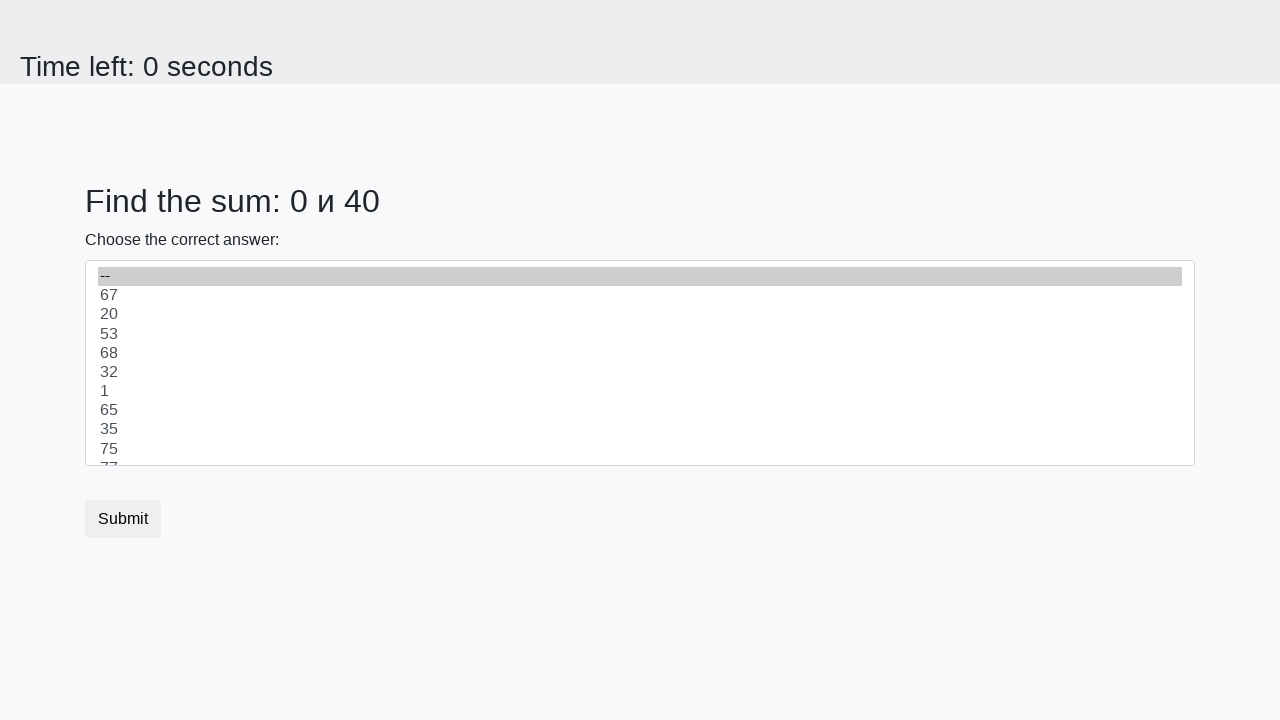

Retrieved second number from #num2 element
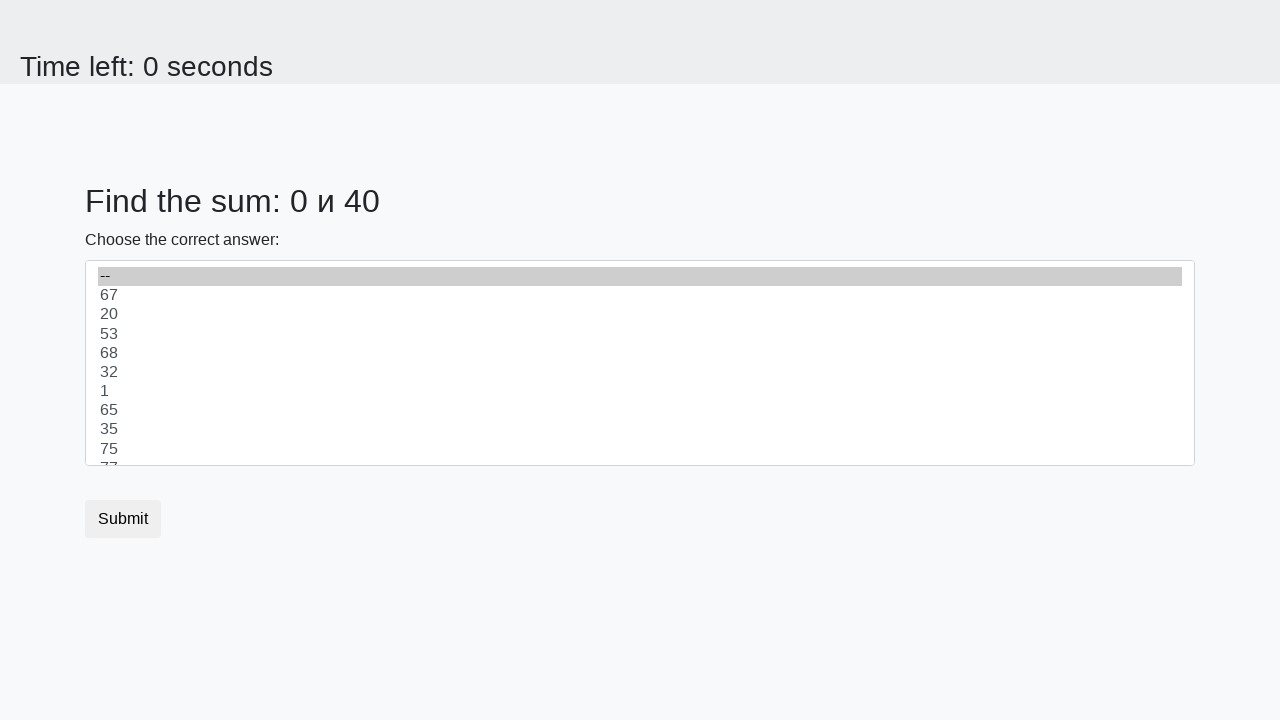

Calculated sum: 0 + 40 = 40
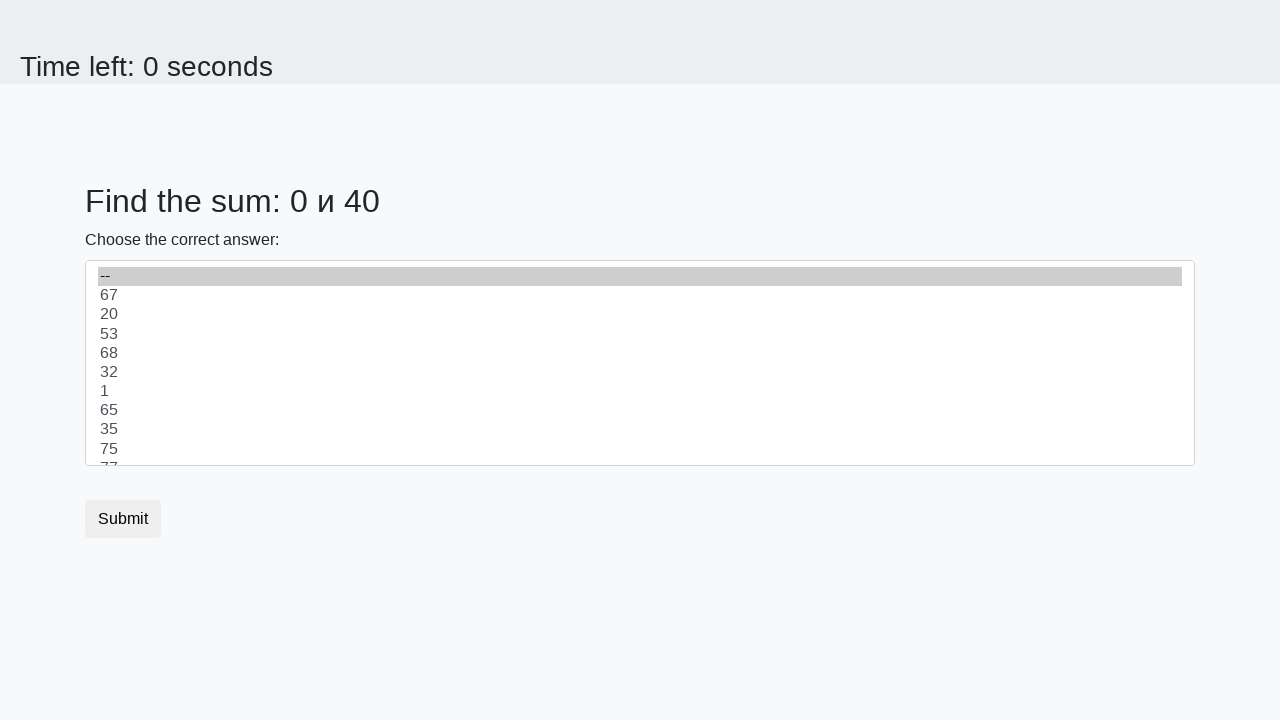

Selected 40 from the dropdown menu on #dropdown
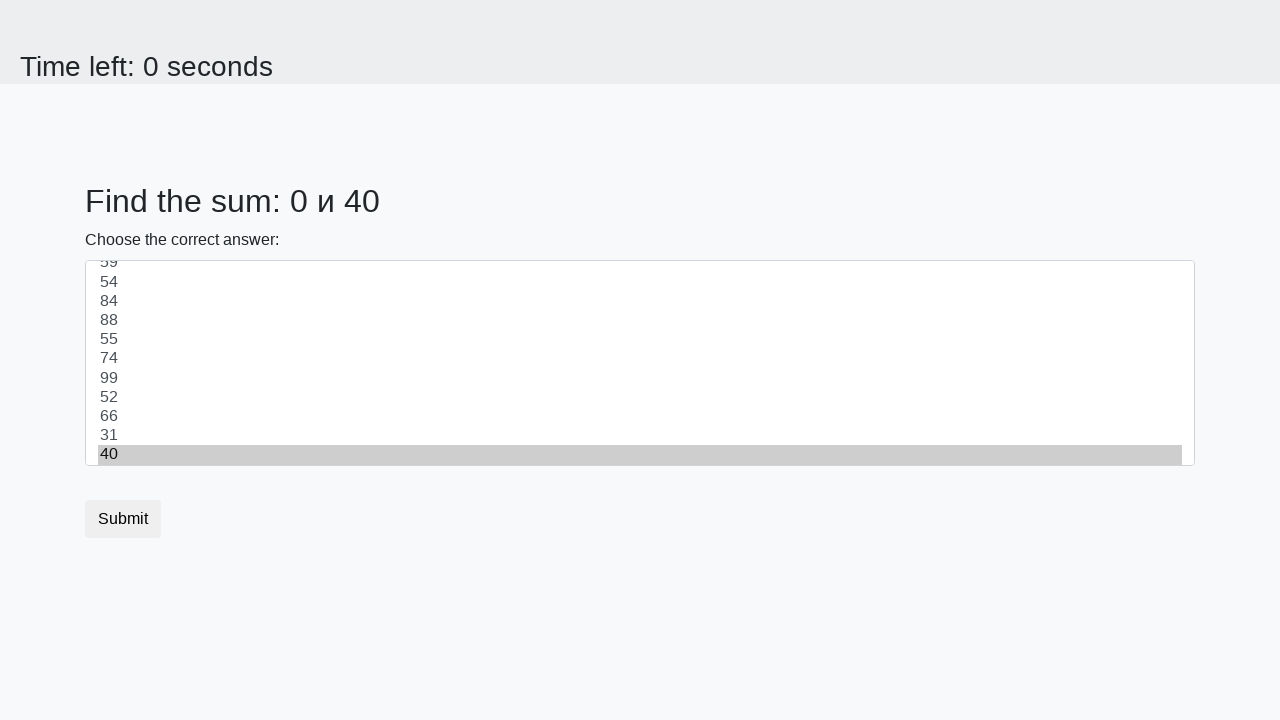

Clicked the Submit button to submit the form at (123, 519) on button:has-text('Submit')
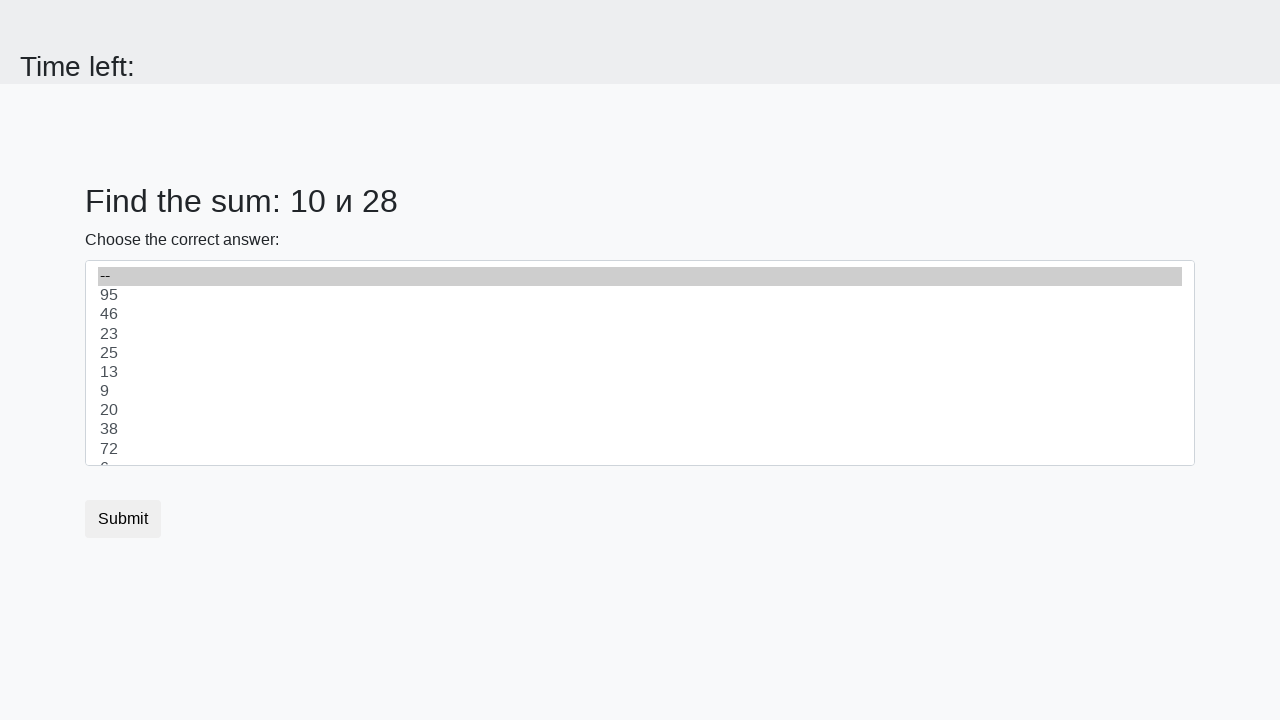

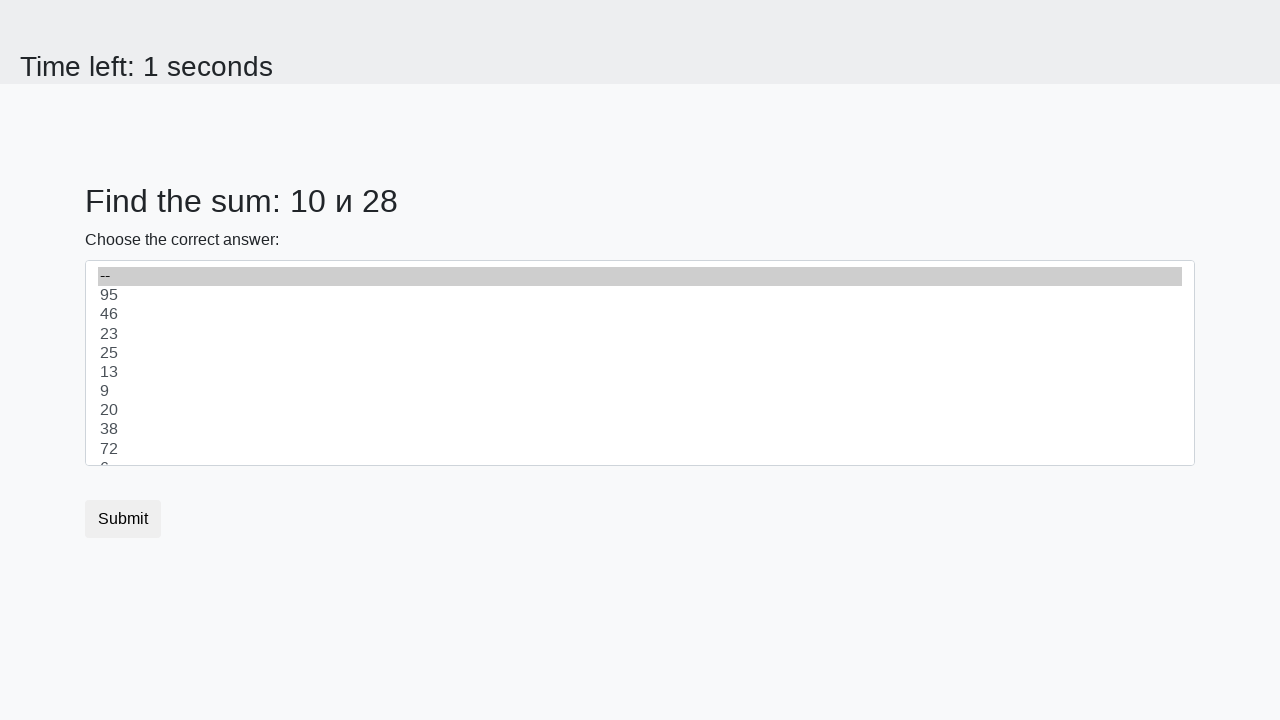